Navigates to the Selenium website, right-clicks on the "Getting Started" heading, and simulates keyboard navigation through the context menu

Starting URL: https://www.selenium.dev/

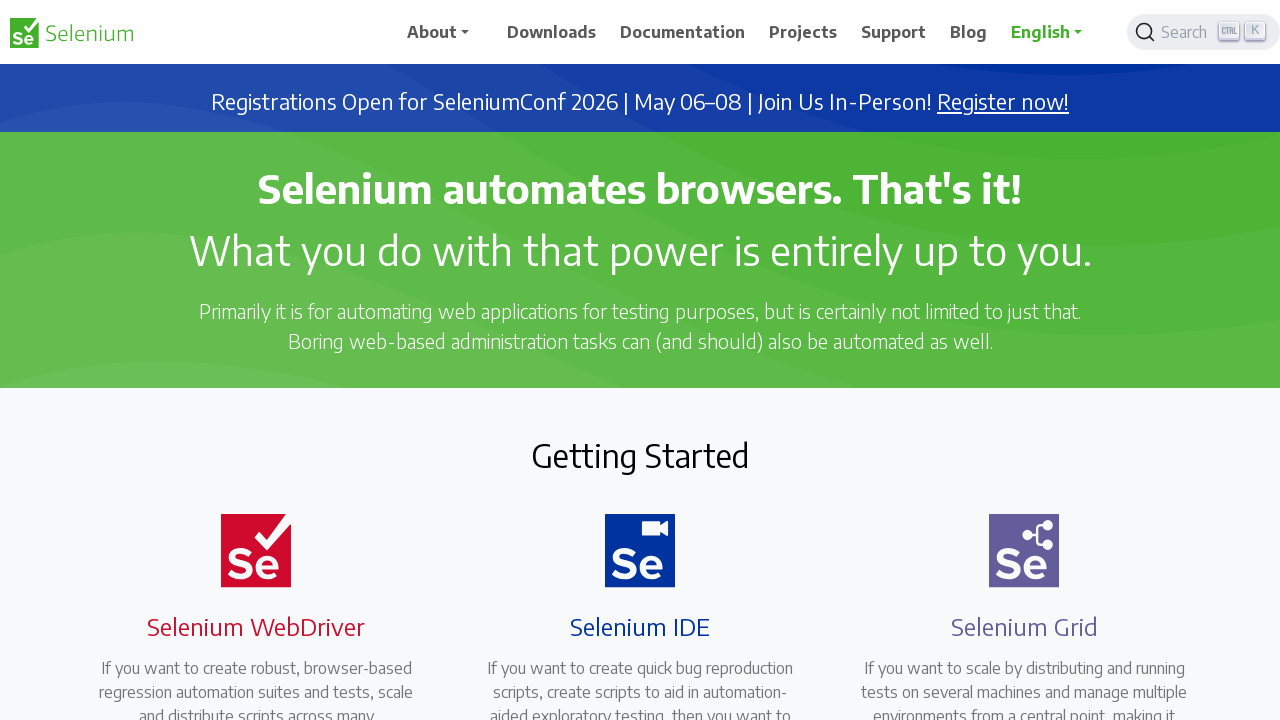

Located the 'Getting Started' heading element
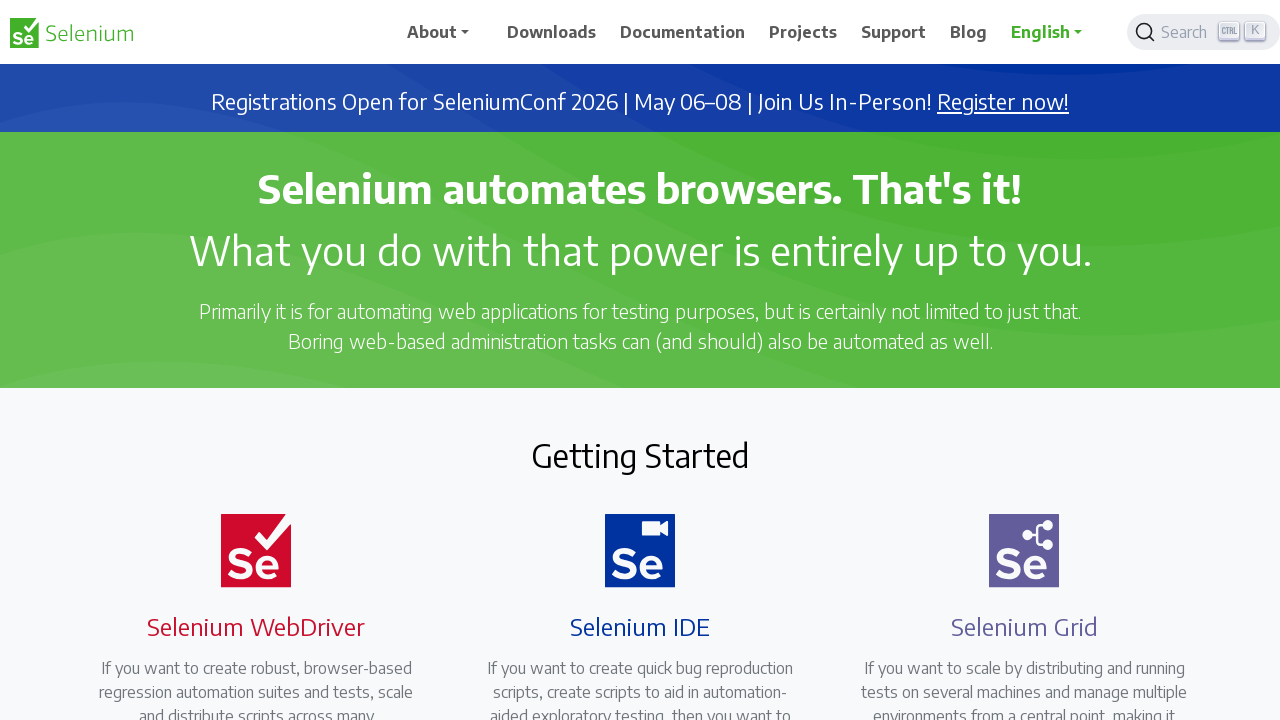

Right-clicked on the 'Getting Started' heading to open context menu at (640, 455) on h2:text('Getting Started')
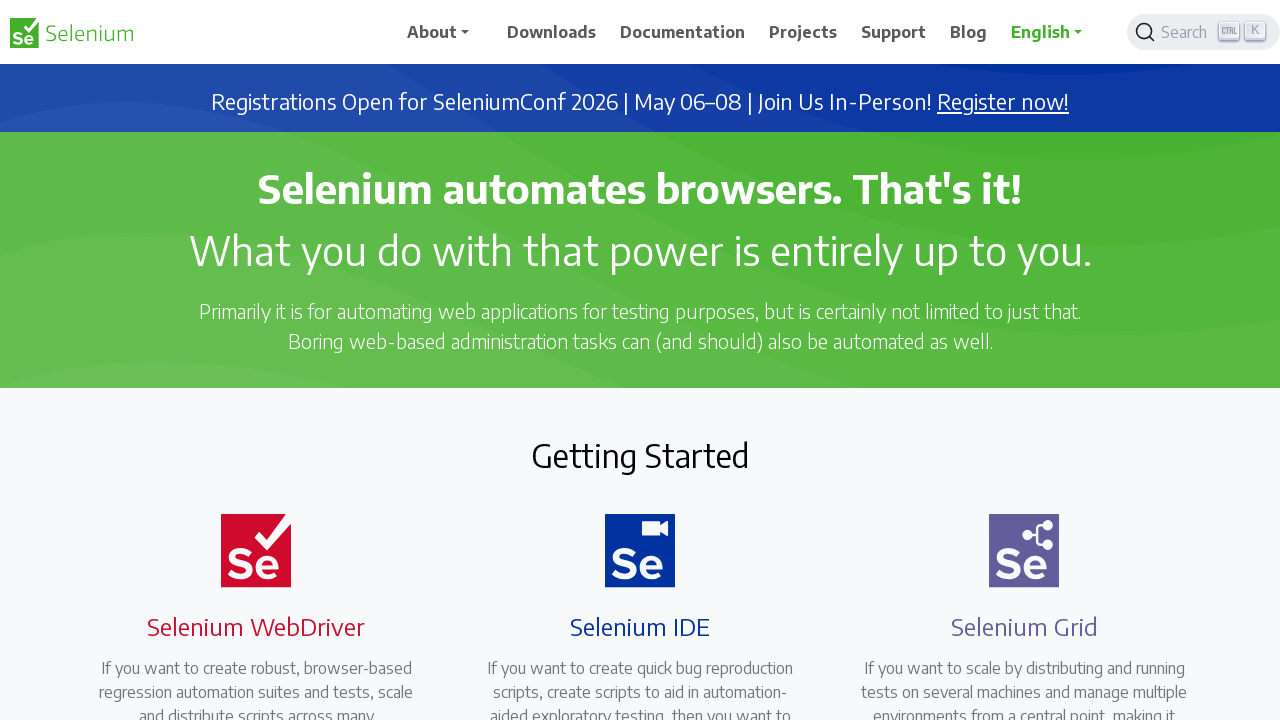

Pressed PageDown to navigate context menu (iteration 1/10)
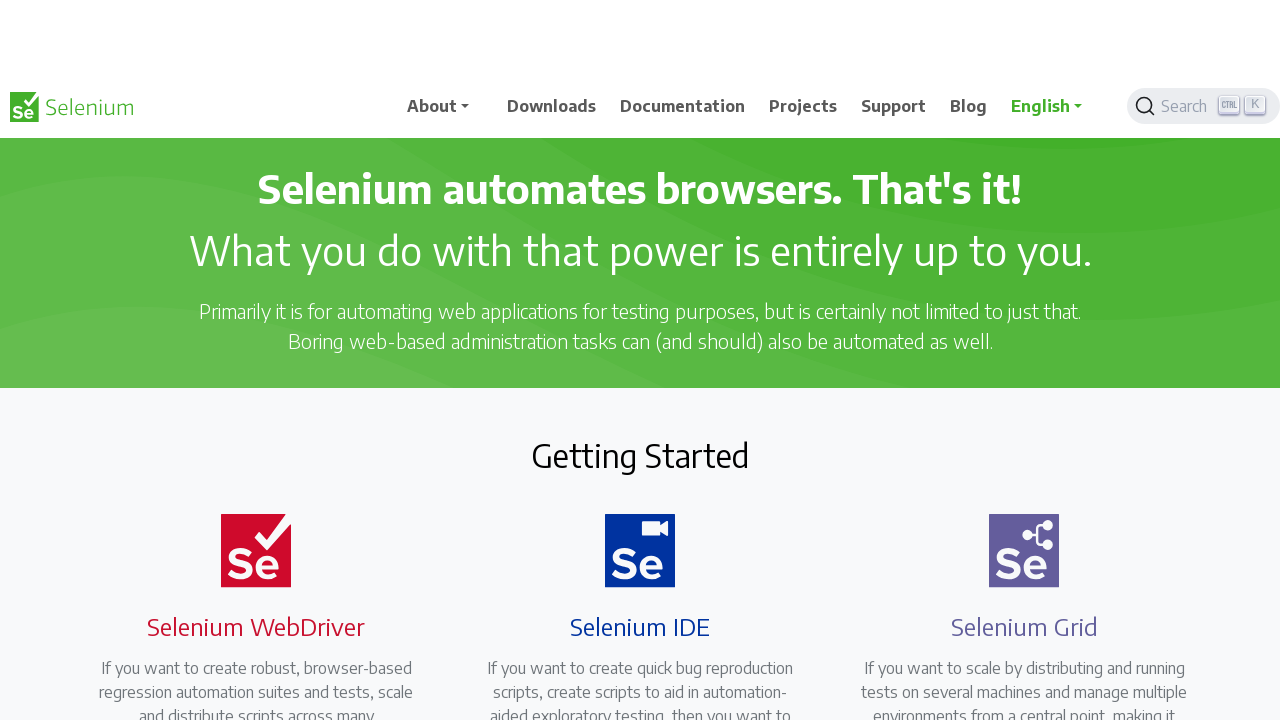

Waited 500ms between key presses
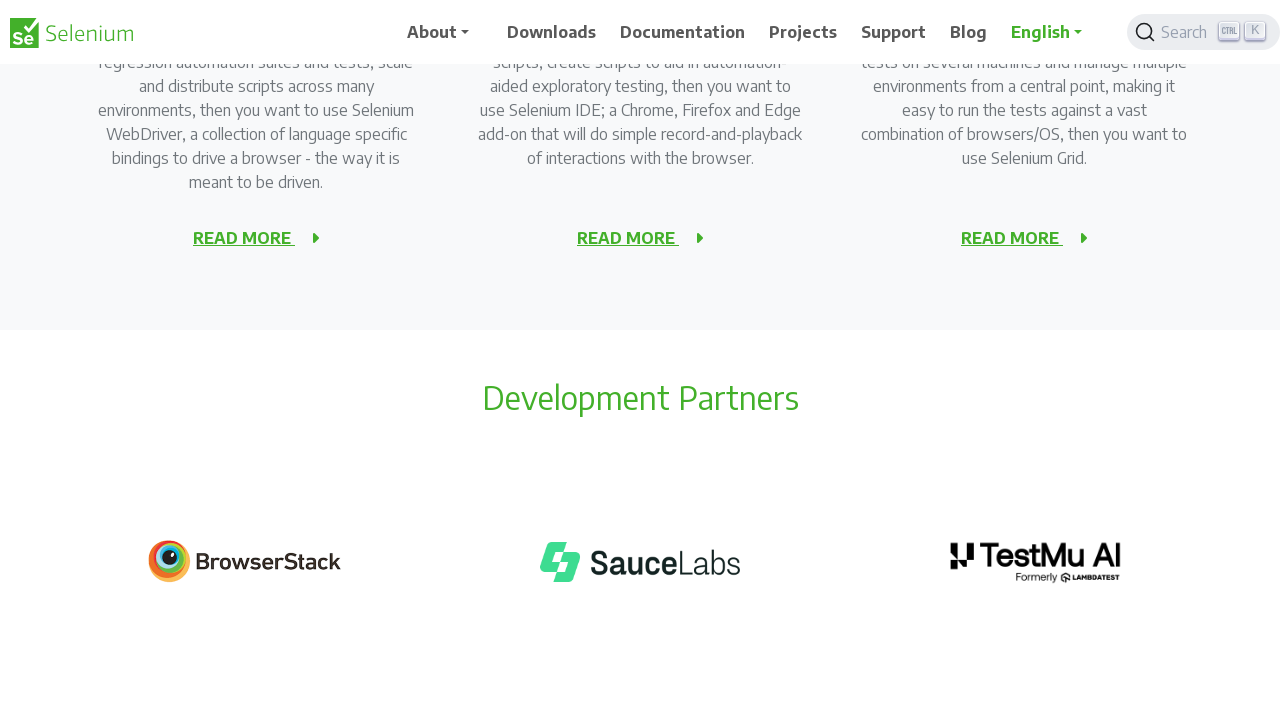

Pressed PageDown to navigate context menu (iteration 2/10)
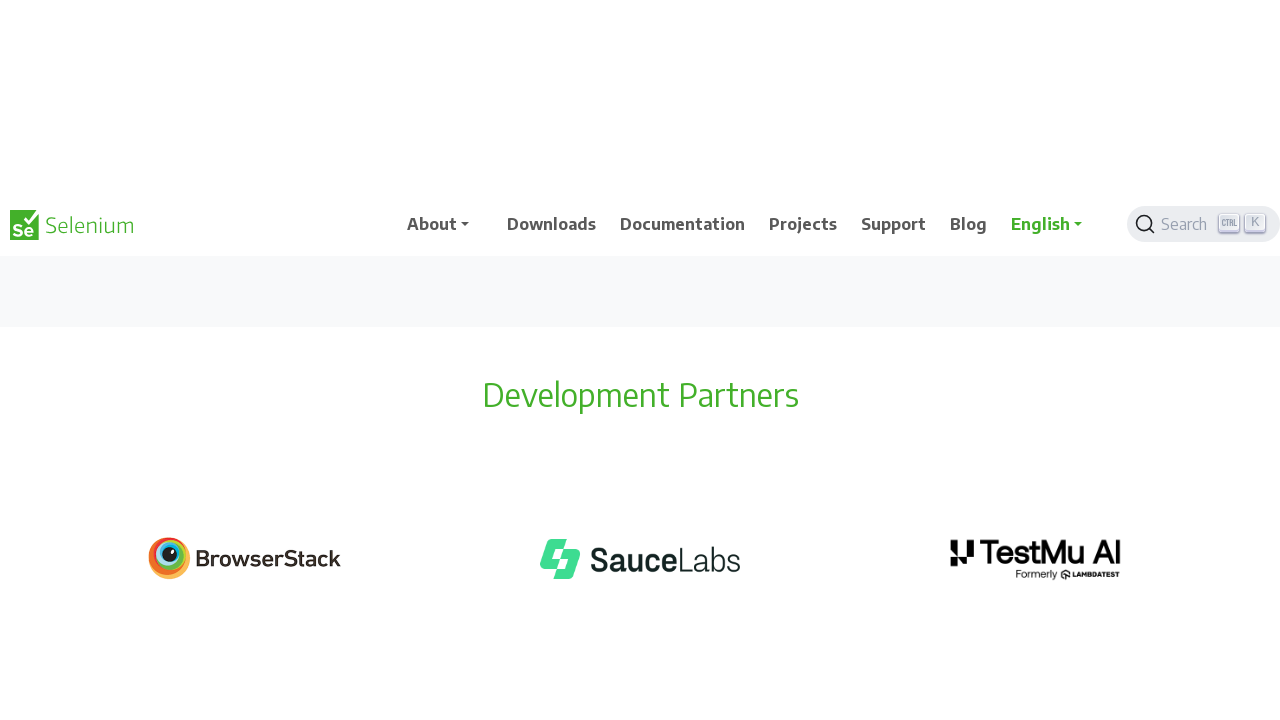

Waited 500ms between key presses
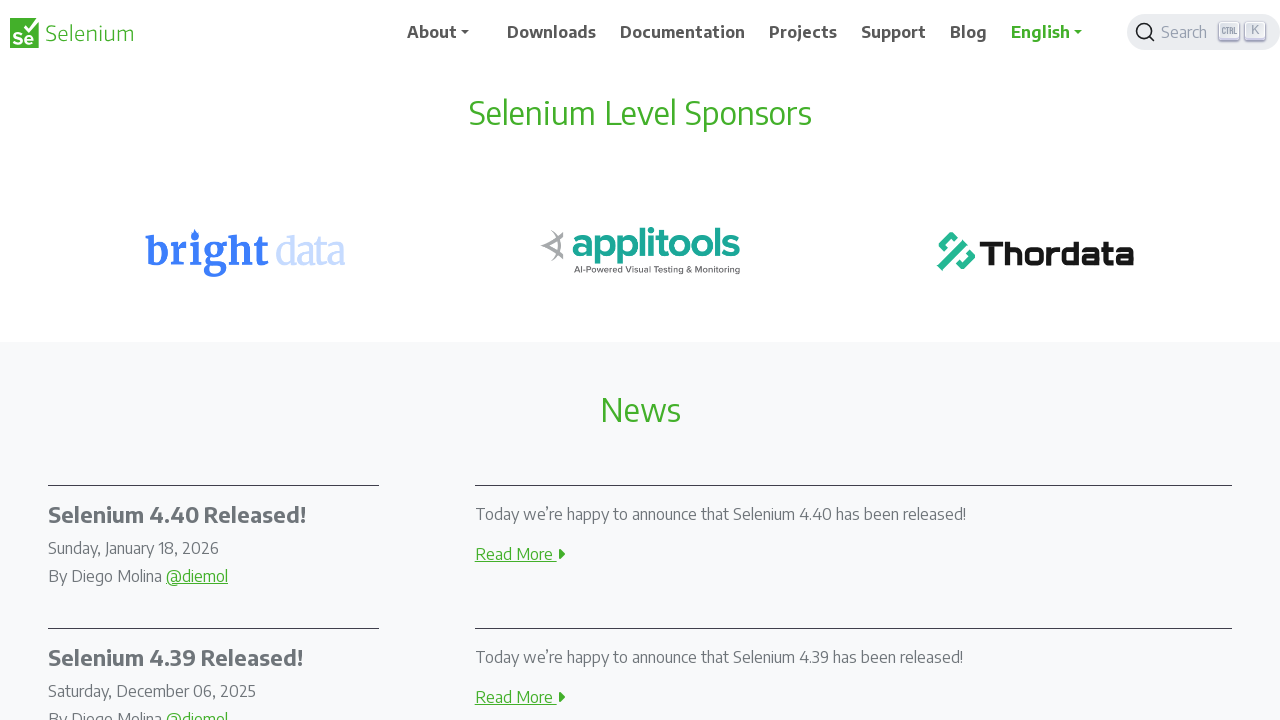

Pressed PageDown to navigate context menu (iteration 3/10)
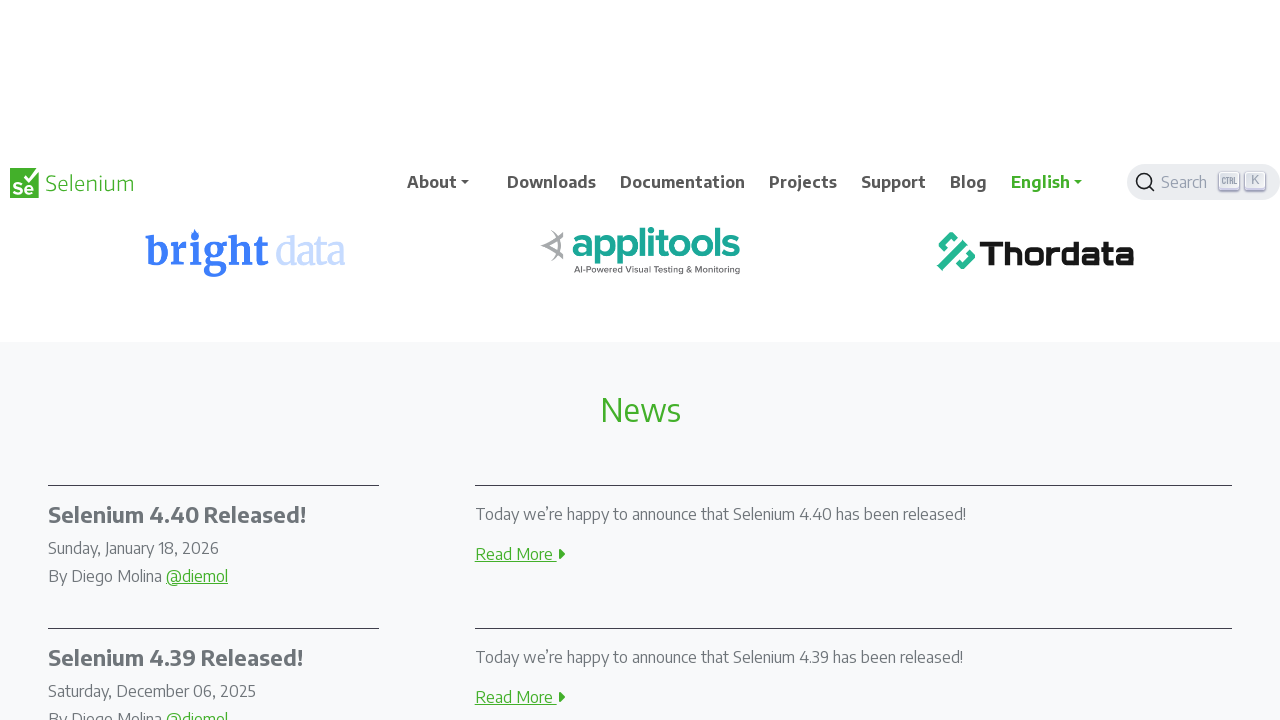

Waited 500ms between key presses
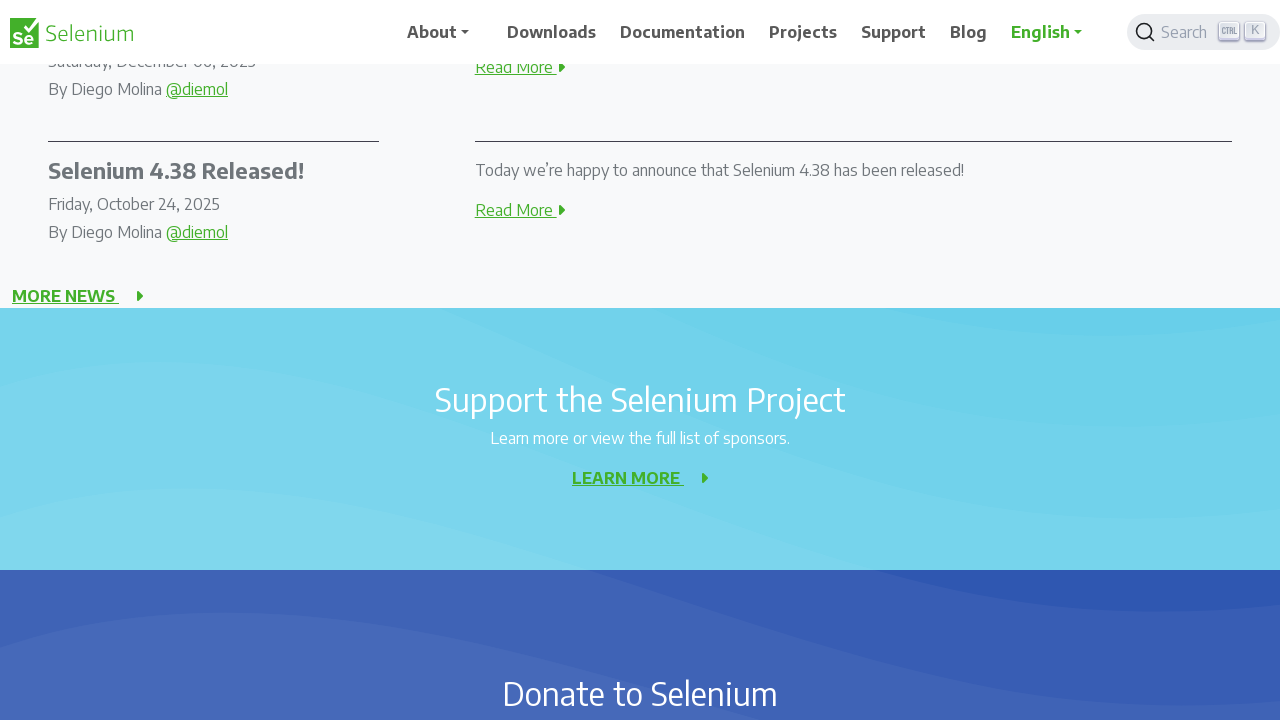

Pressed PageDown to navigate context menu (iteration 4/10)
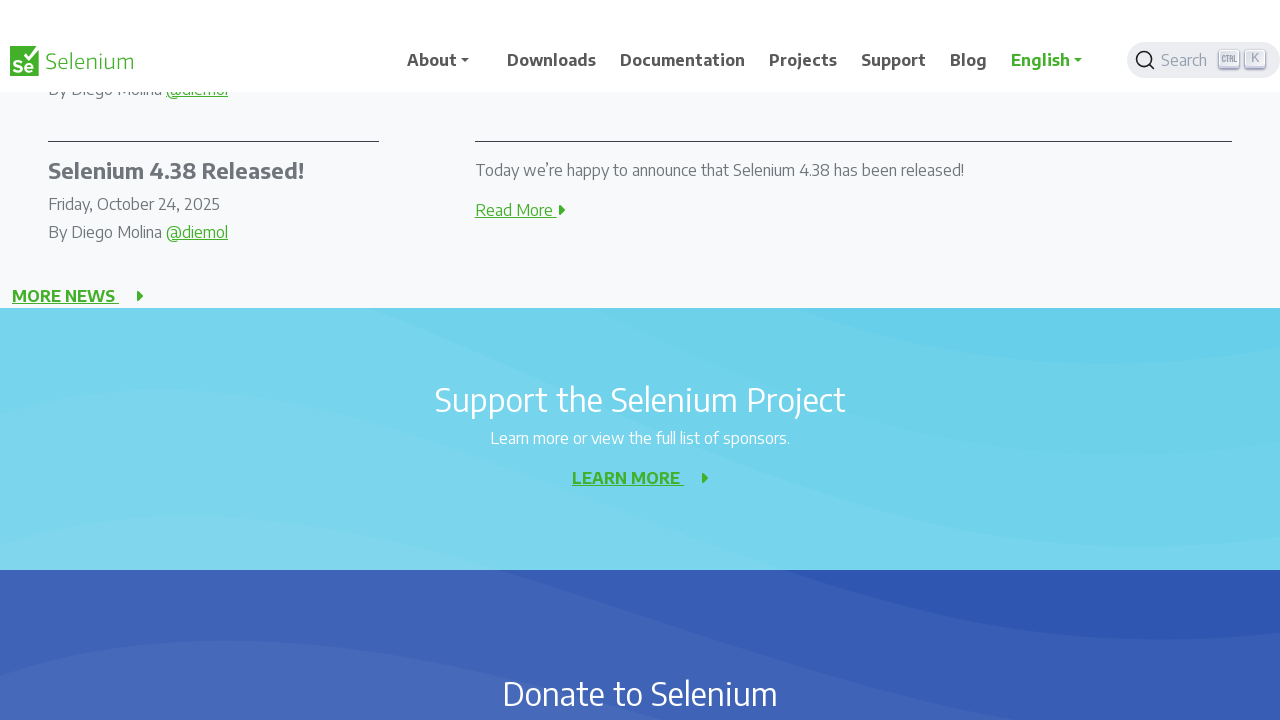

Waited 500ms between key presses
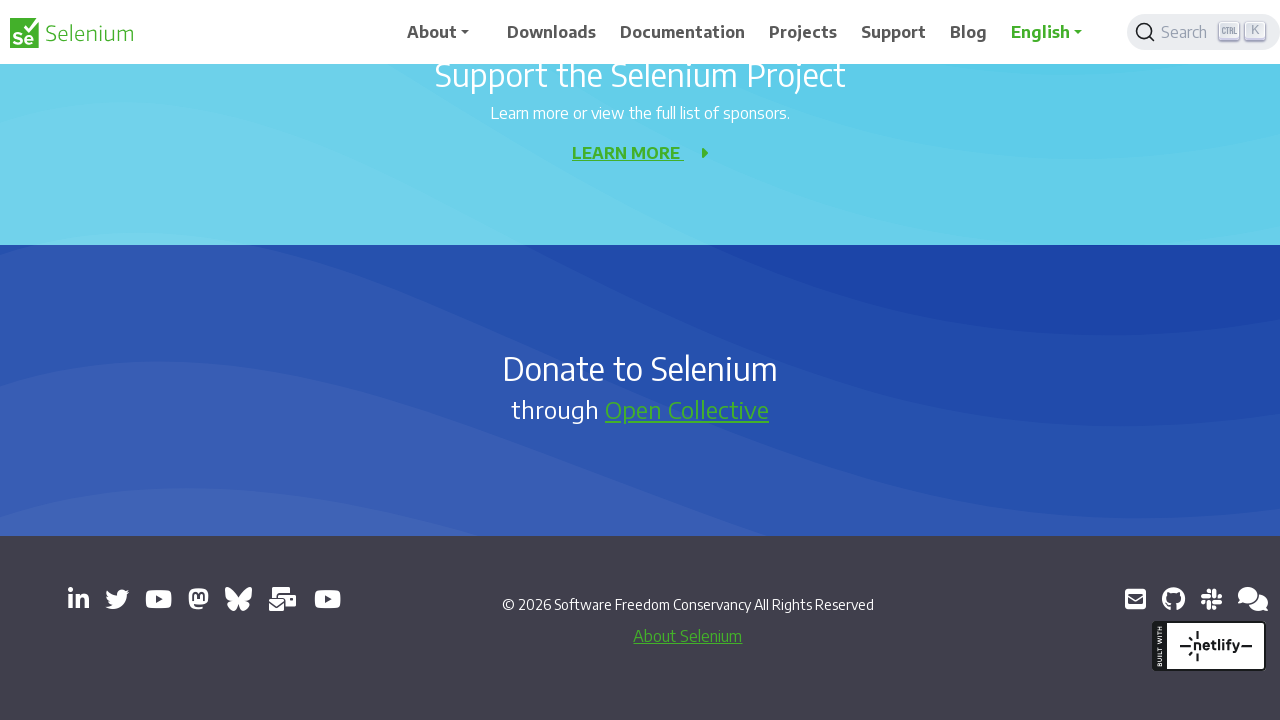

Pressed PageDown to navigate context menu (iteration 5/10)
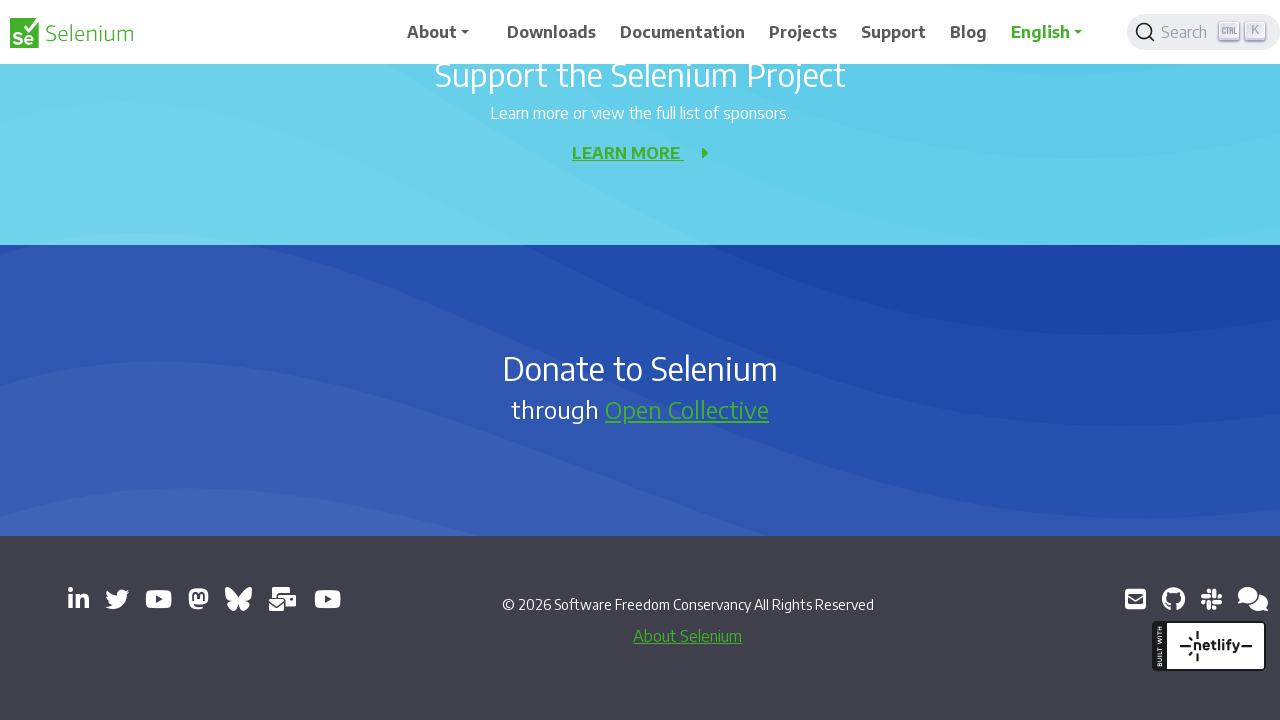

Waited 500ms between key presses
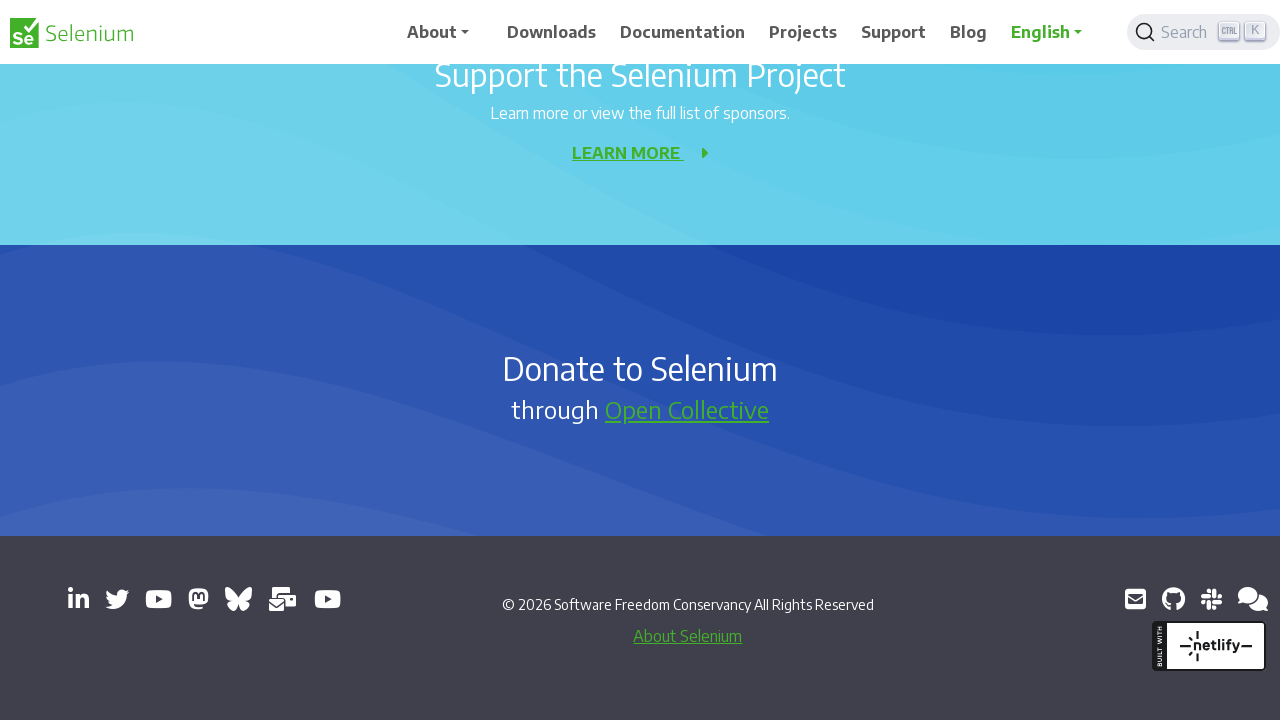

Pressed PageDown to navigate context menu (iteration 6/10)
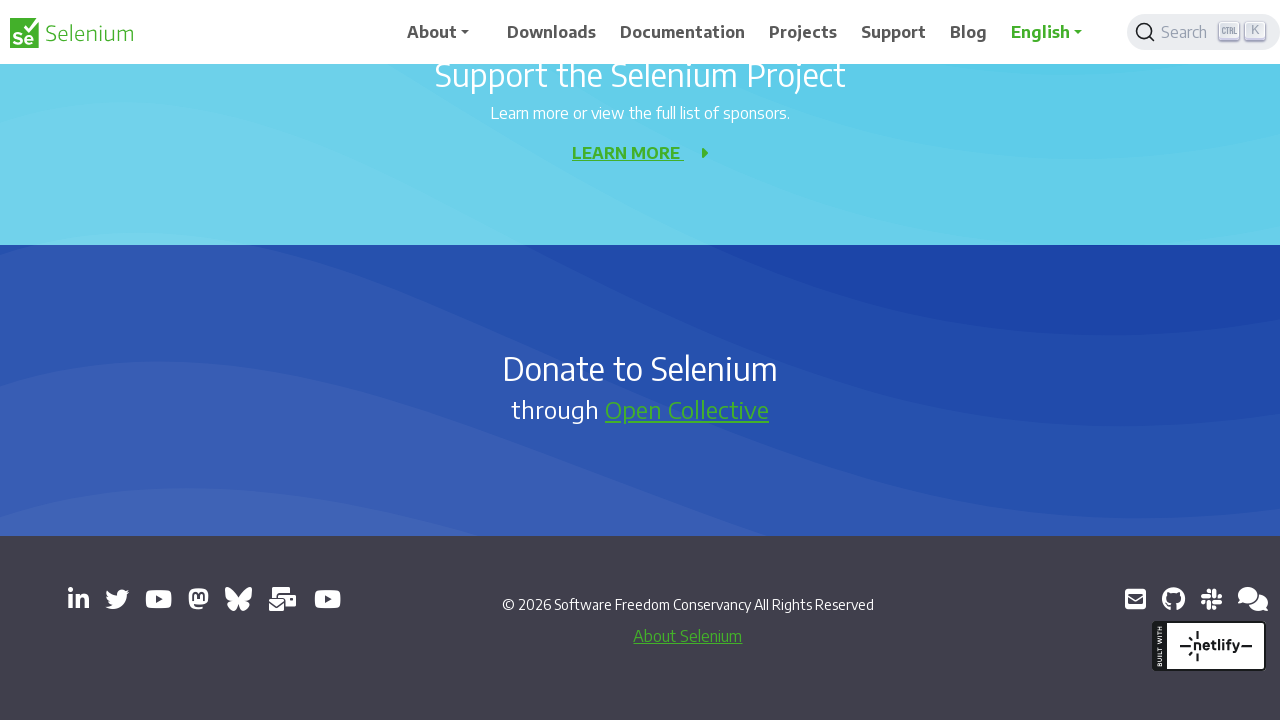

Waited 500ms between key presses
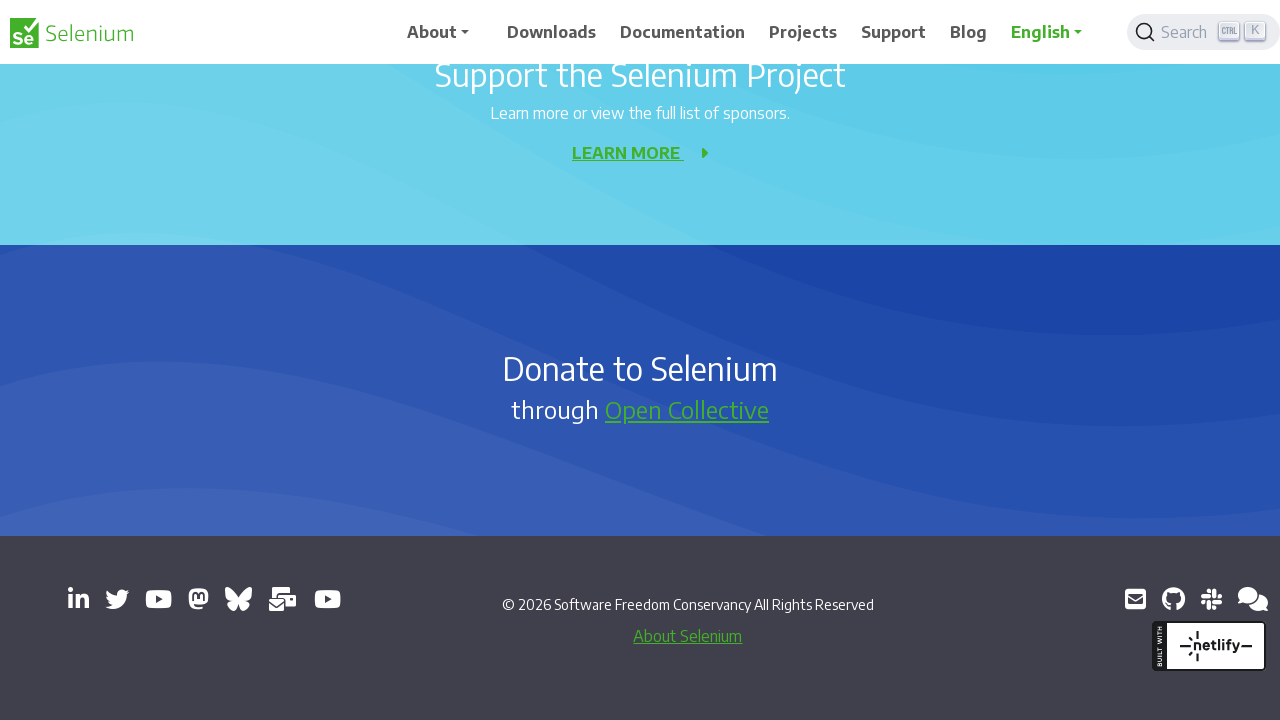

Pressed PageDown to navigate context menu (iteration 7/10)
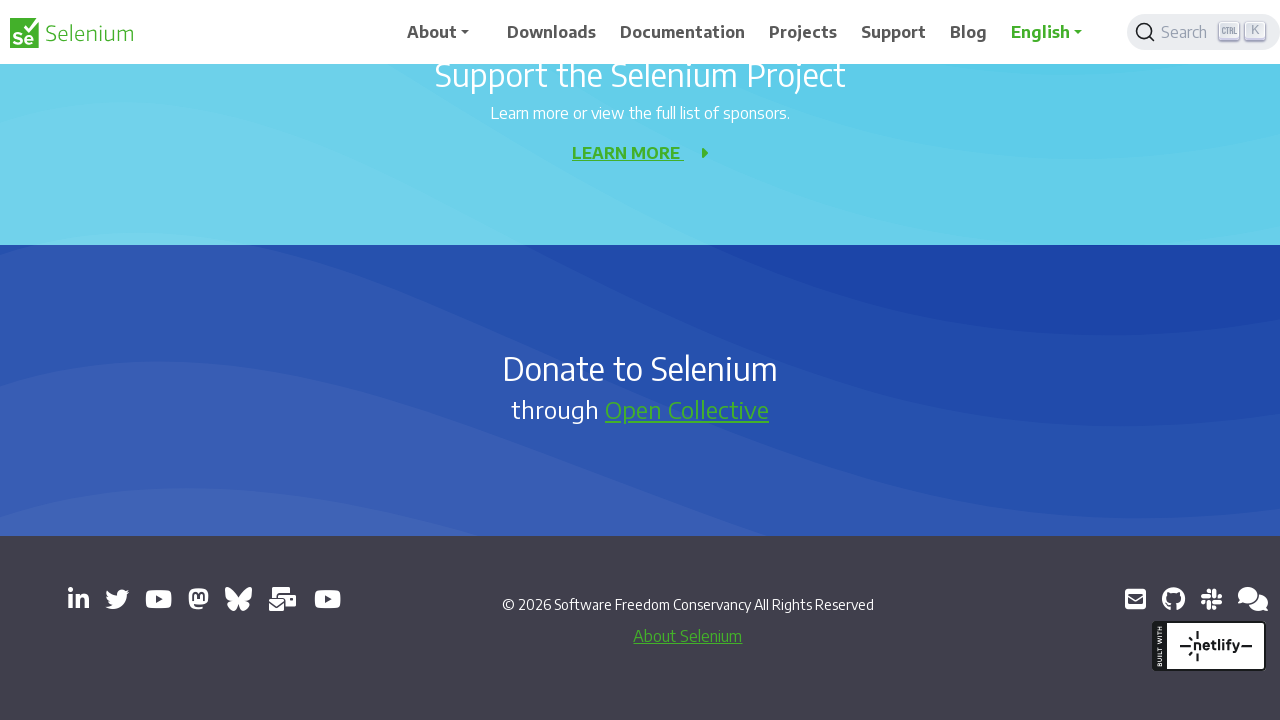

Waited 500ms between key presses
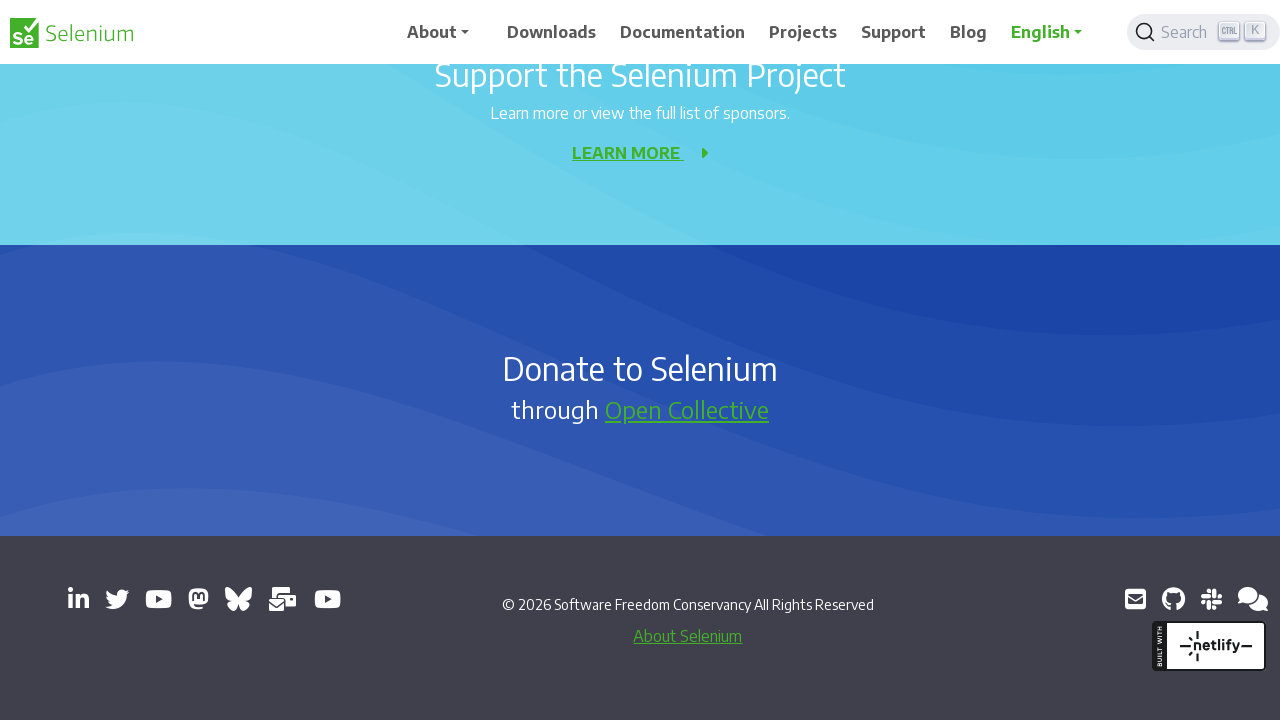

Pressed PageDown to navigate context menu (iteration 8/10)
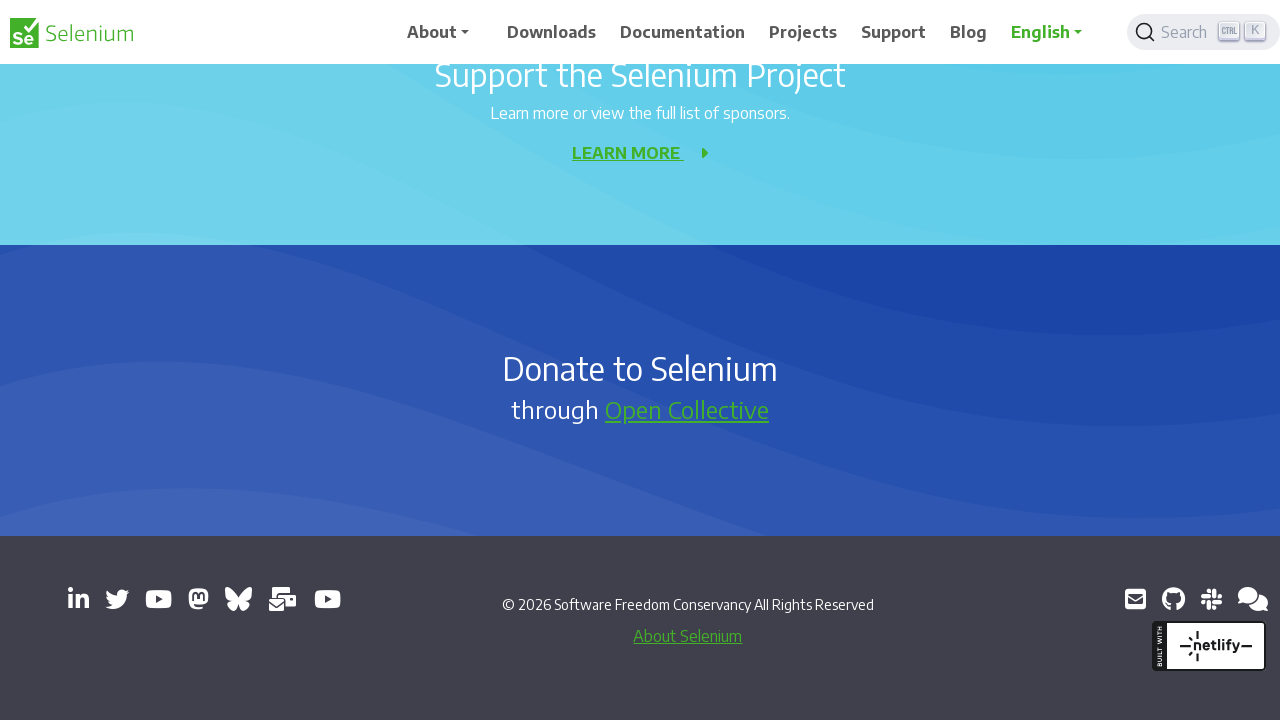

Waited 500ms between key presses
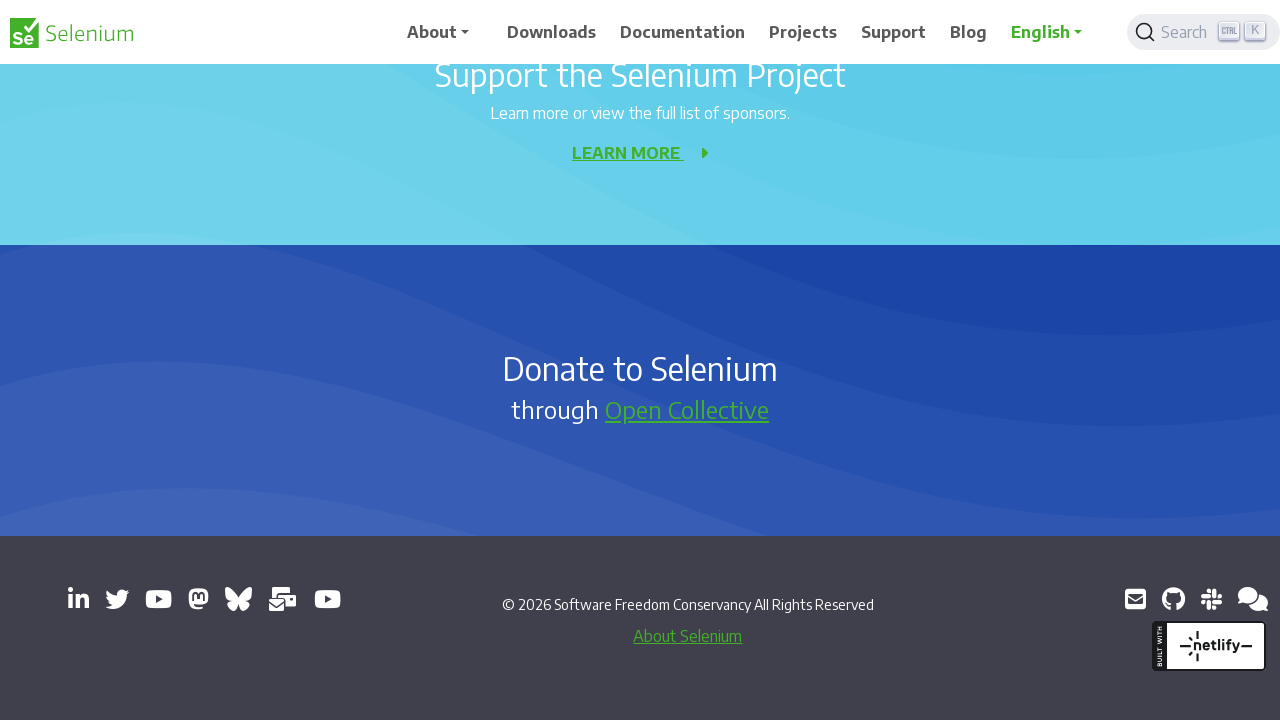

Pressed PageDown to navigate context menu (iteration 9/10)
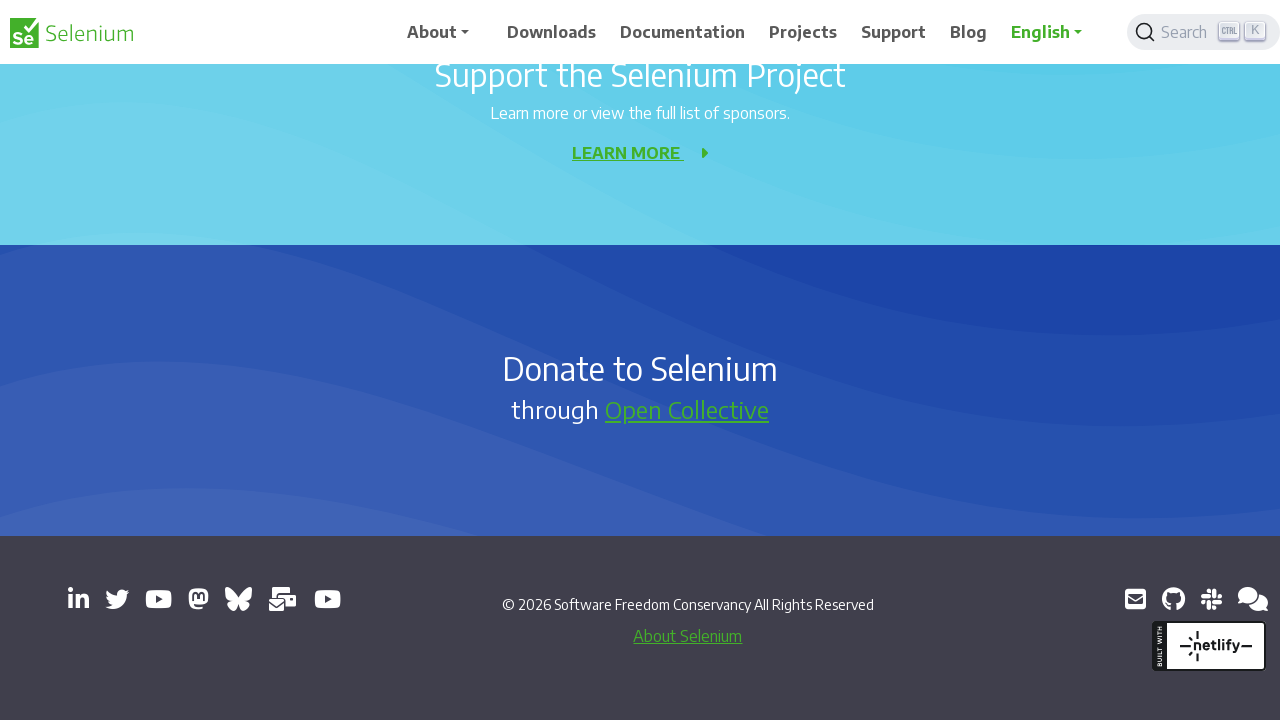

Waited 500ms between key presses
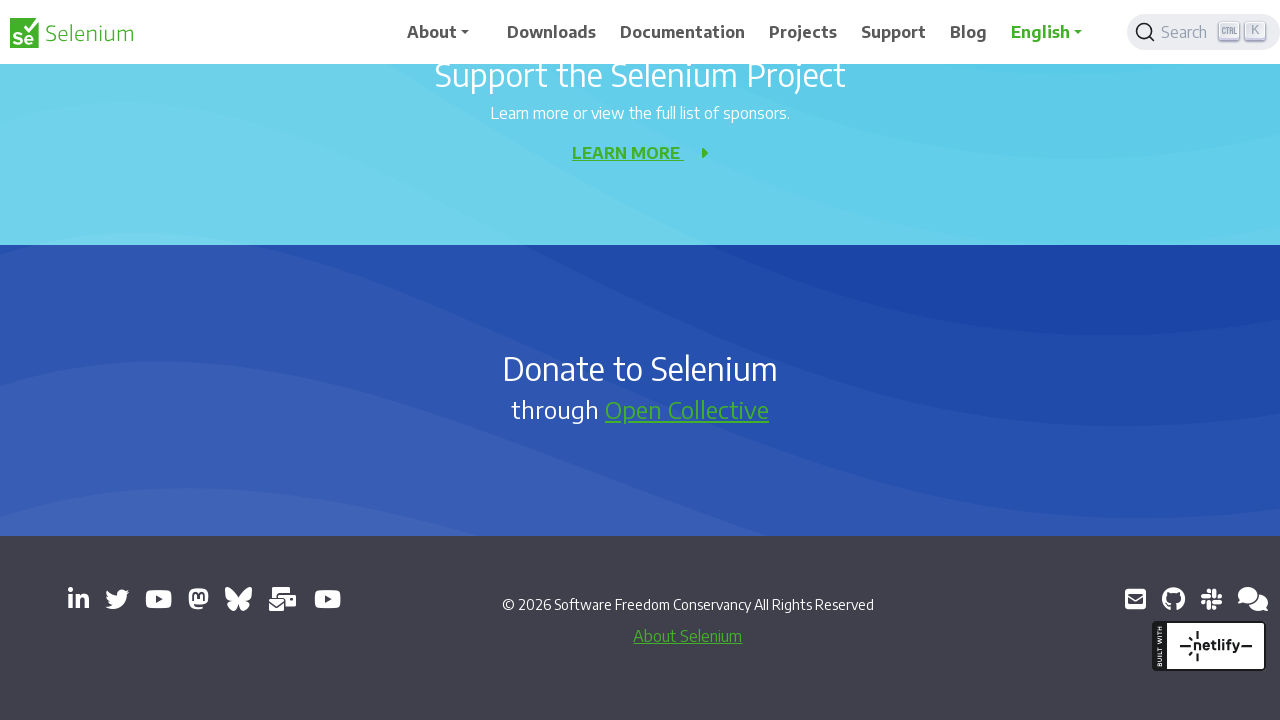

Pressed PageDown to navigate context menu (iteration 10/10)
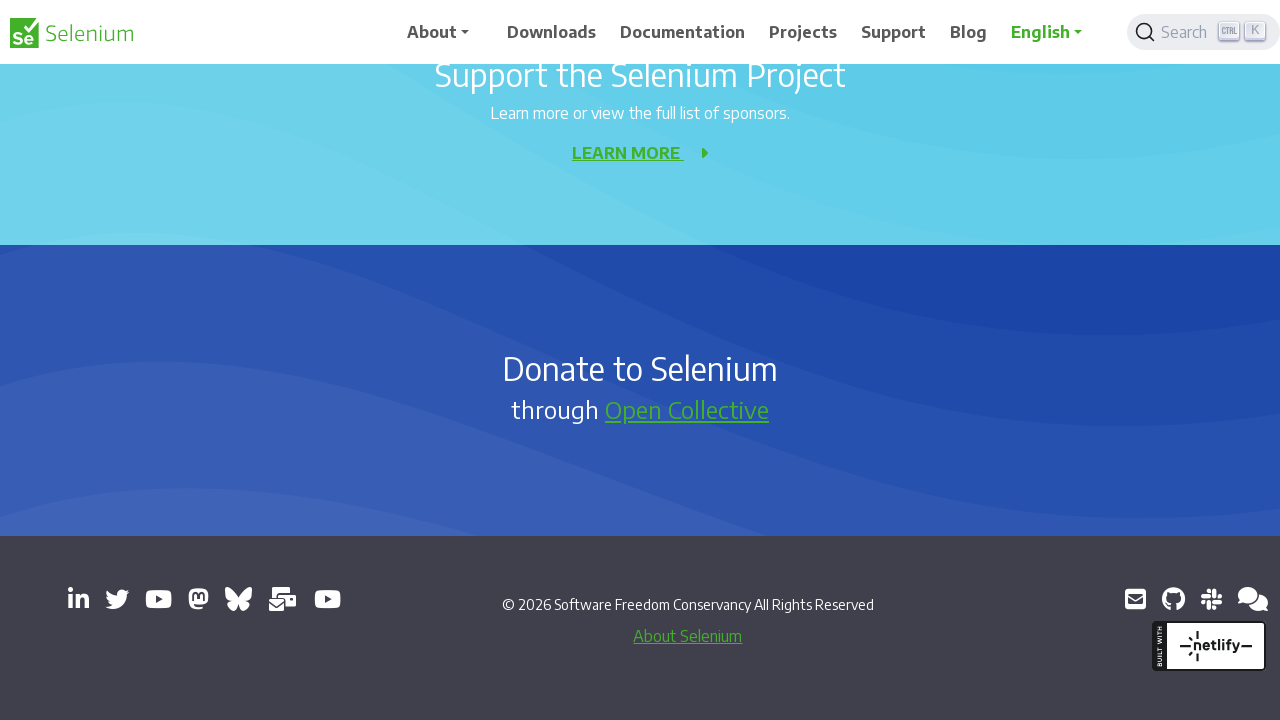

Waited 500ms between key presses
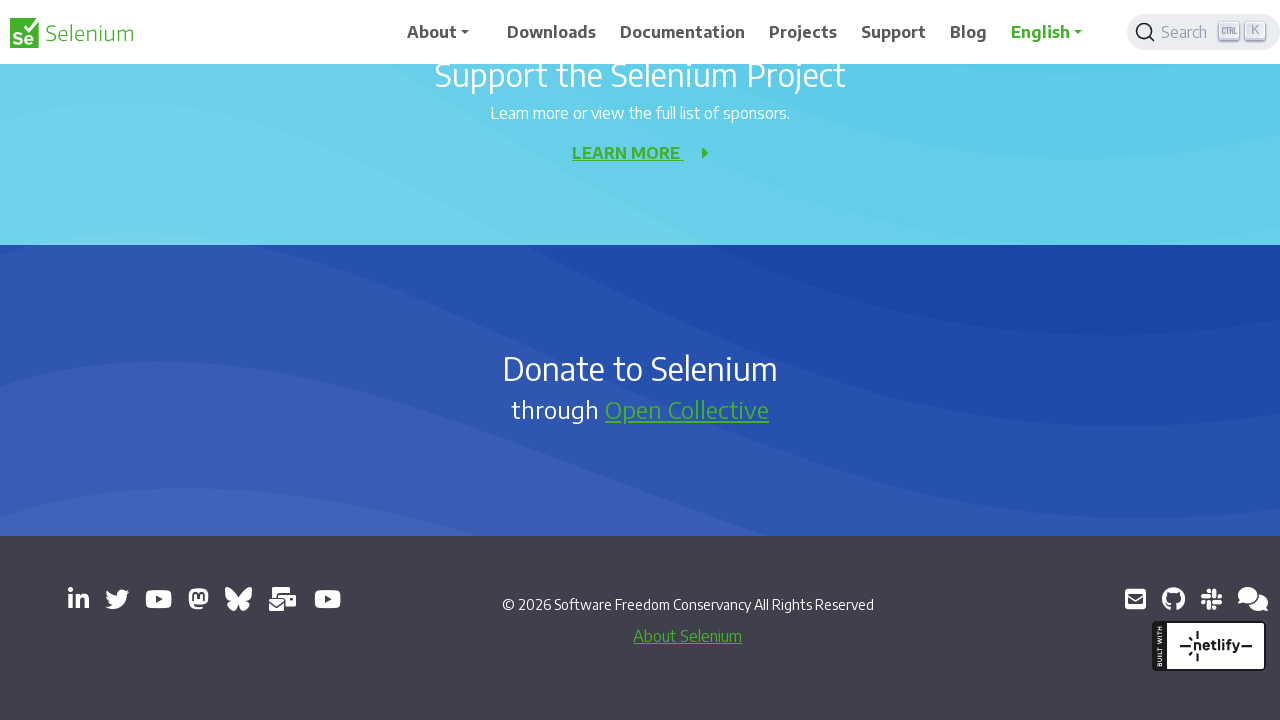

Pressed Enter to select the context menu item
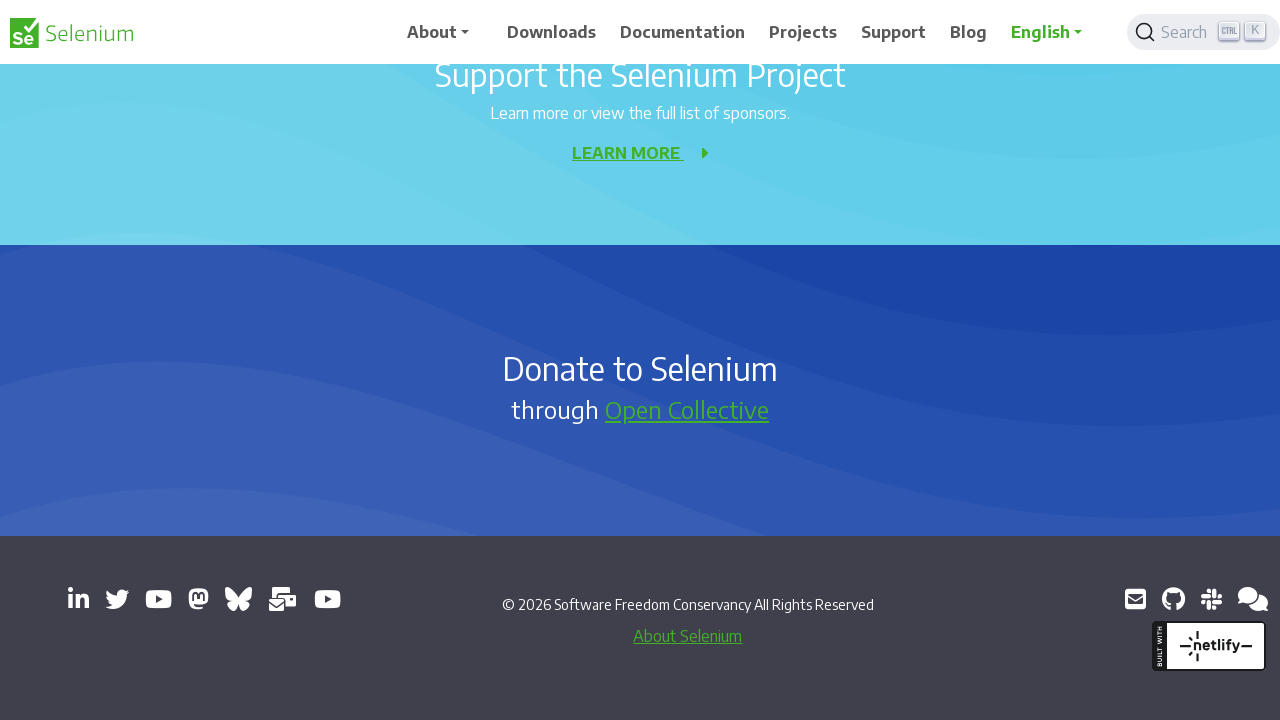

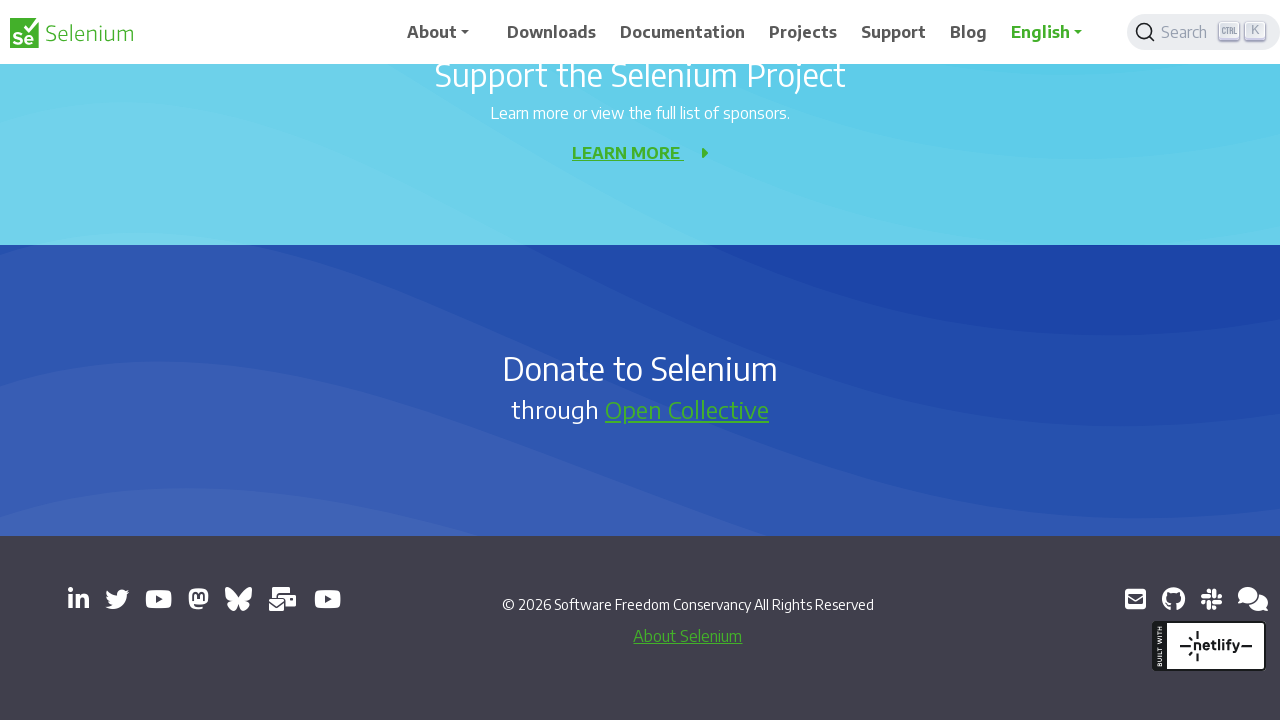